Tests clicking the New User Registration link using link text on the CMS portal page

Starting URL: https://portaldev.cms.gov/portal/

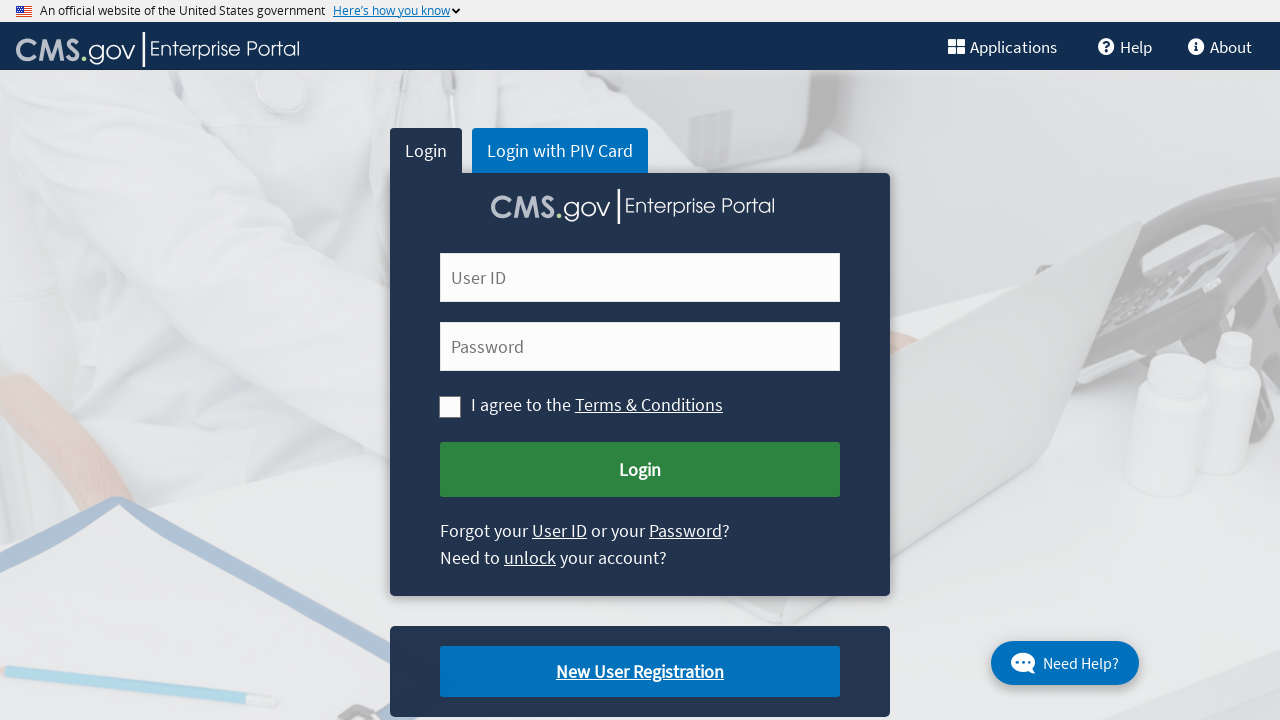

Navigated to CMS portal page at https://portaldev.cms.gov/portal/
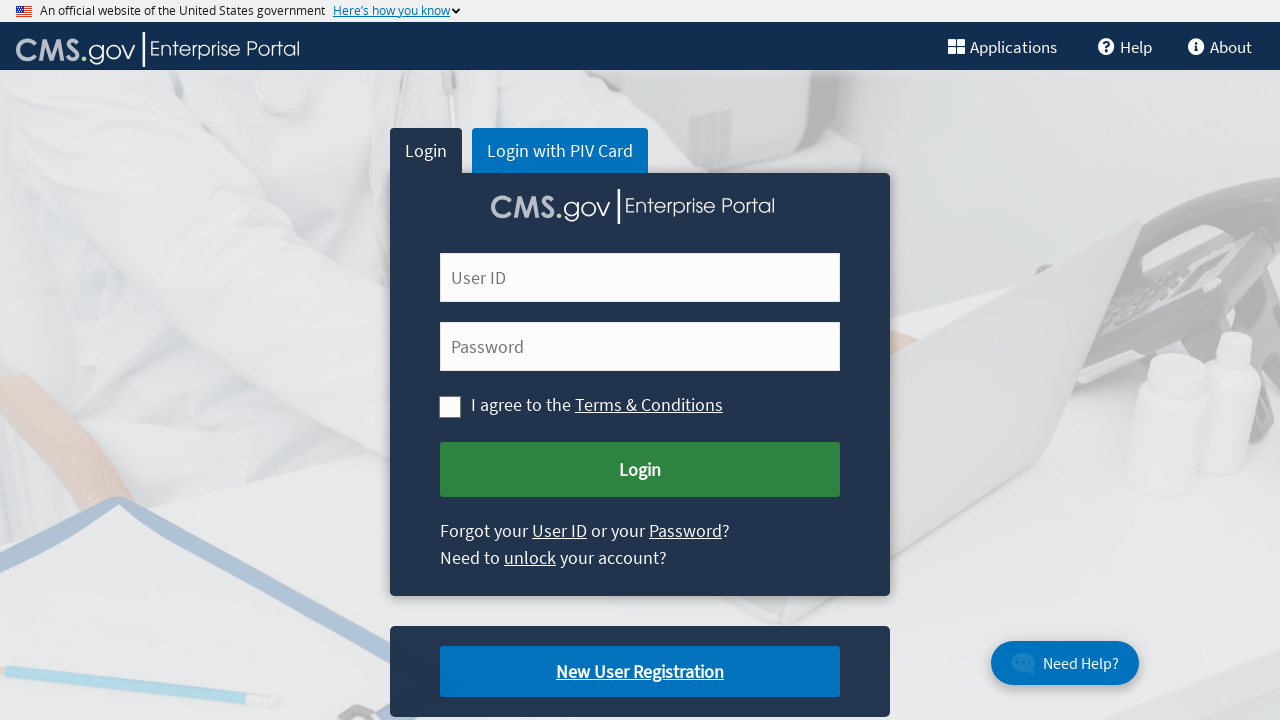

Clicked on New User Registration link using link text at (640, 672) on text=New User Registration
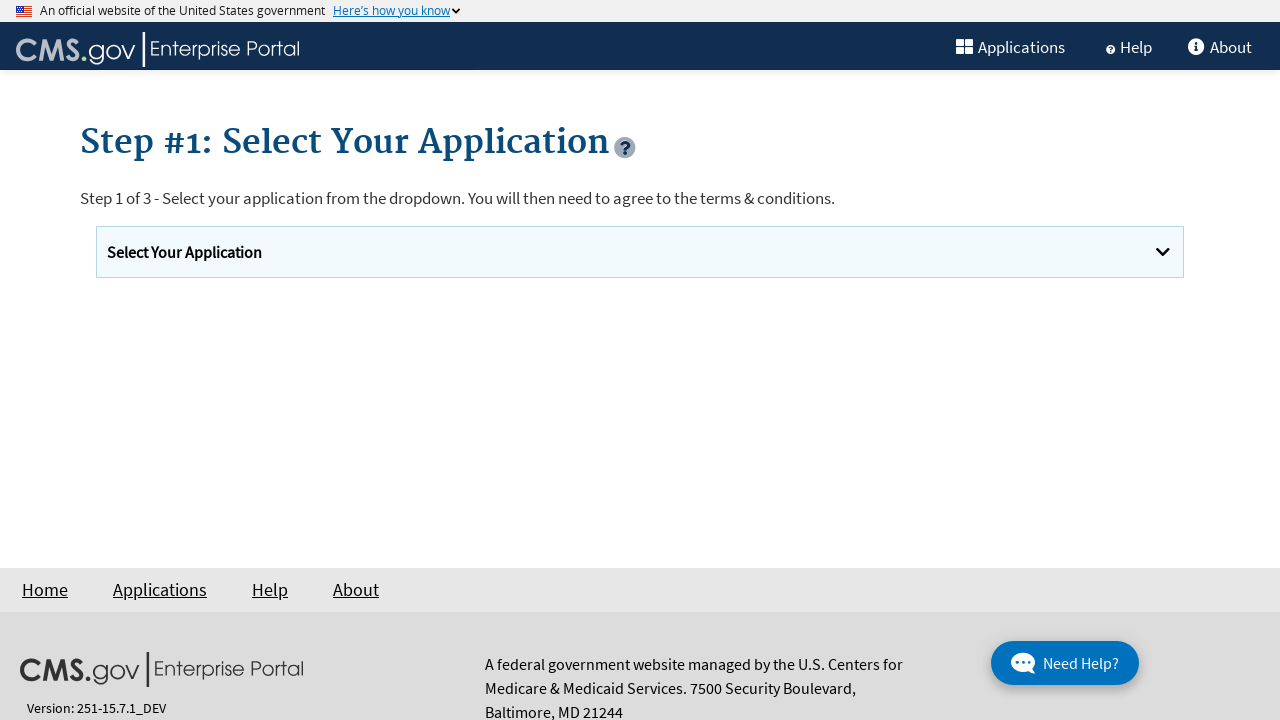

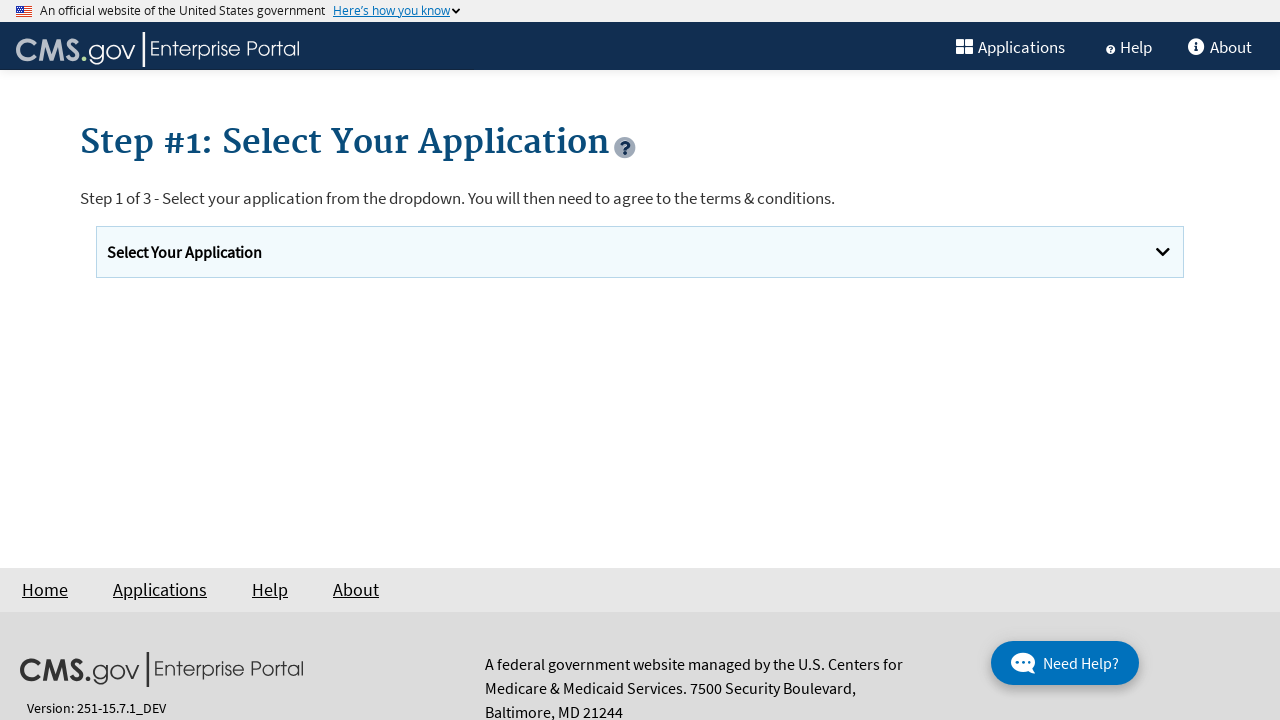